Tests JavaScript alert handling by clicking a button that triggers an alert and then accepting the alert dialog

Starting URL: https://www.tutorialspoint.com/selenium/practice/alerts.php

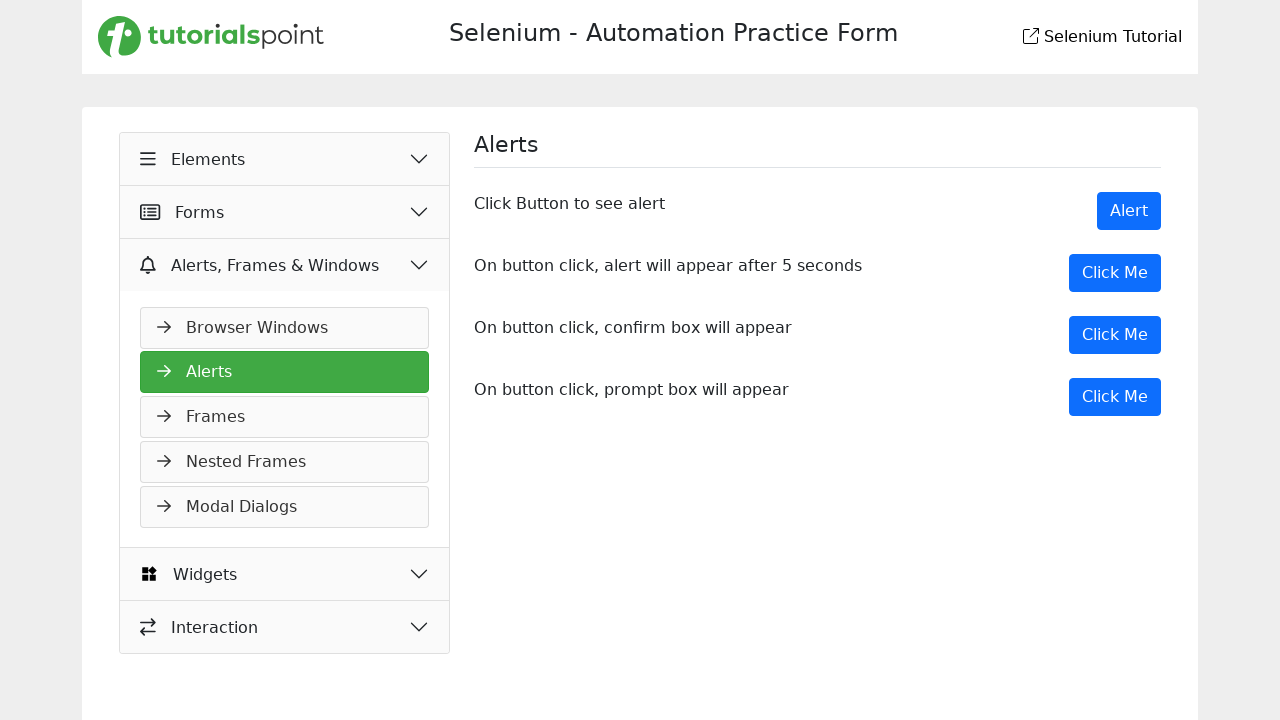

Set up dialog handler to accept alerts
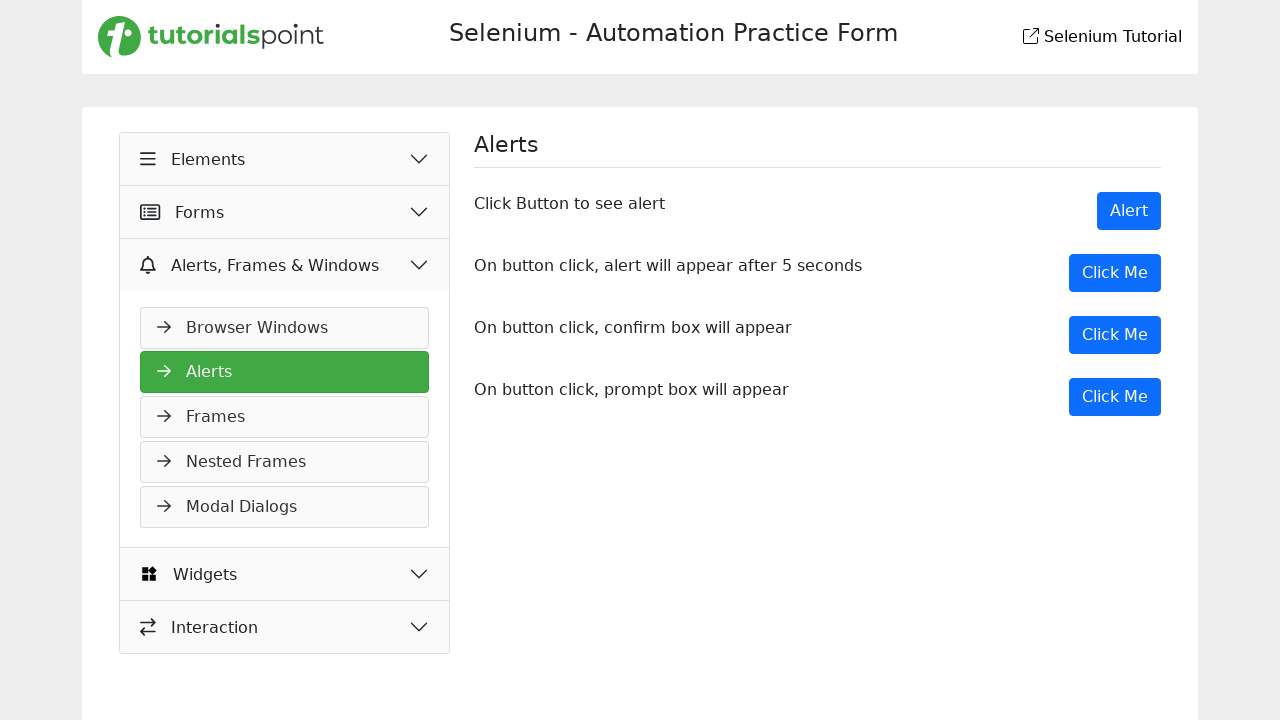

Clicked button to trigger JavaScript alert at (1129, 211) on xpath=//button[@onclick='showAlert()']
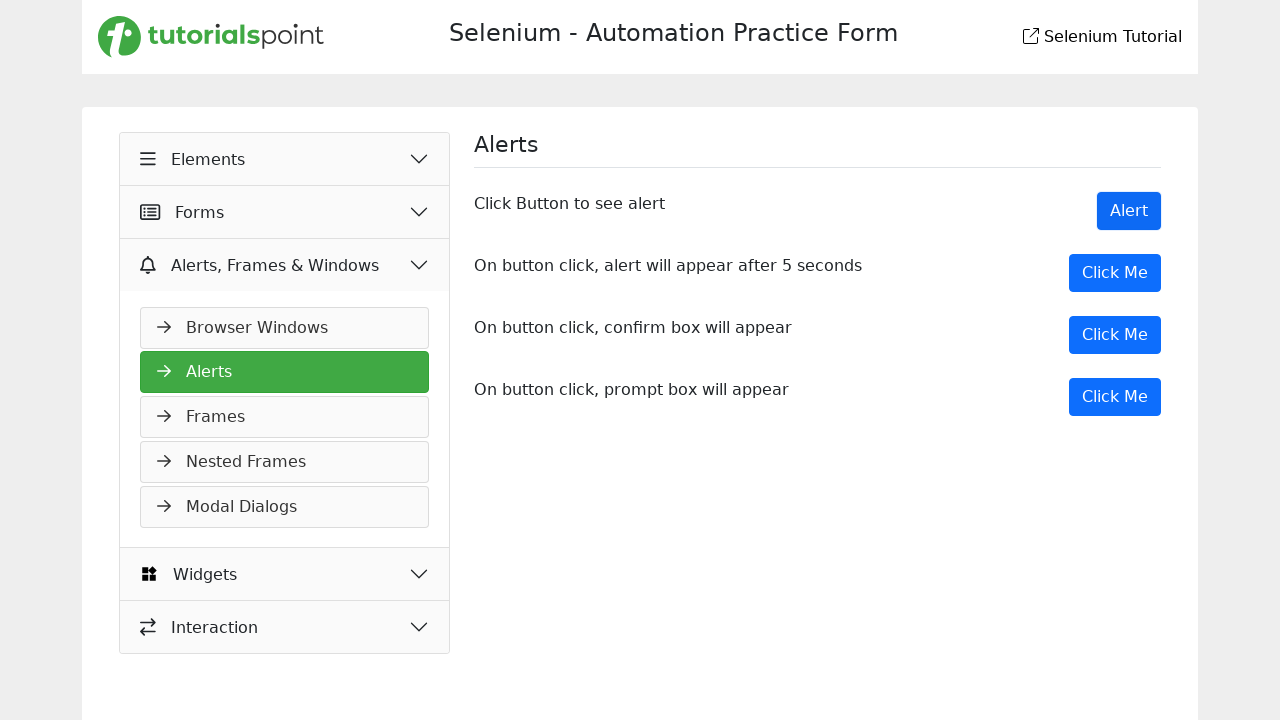

Alert dialog accepted and interaction completed
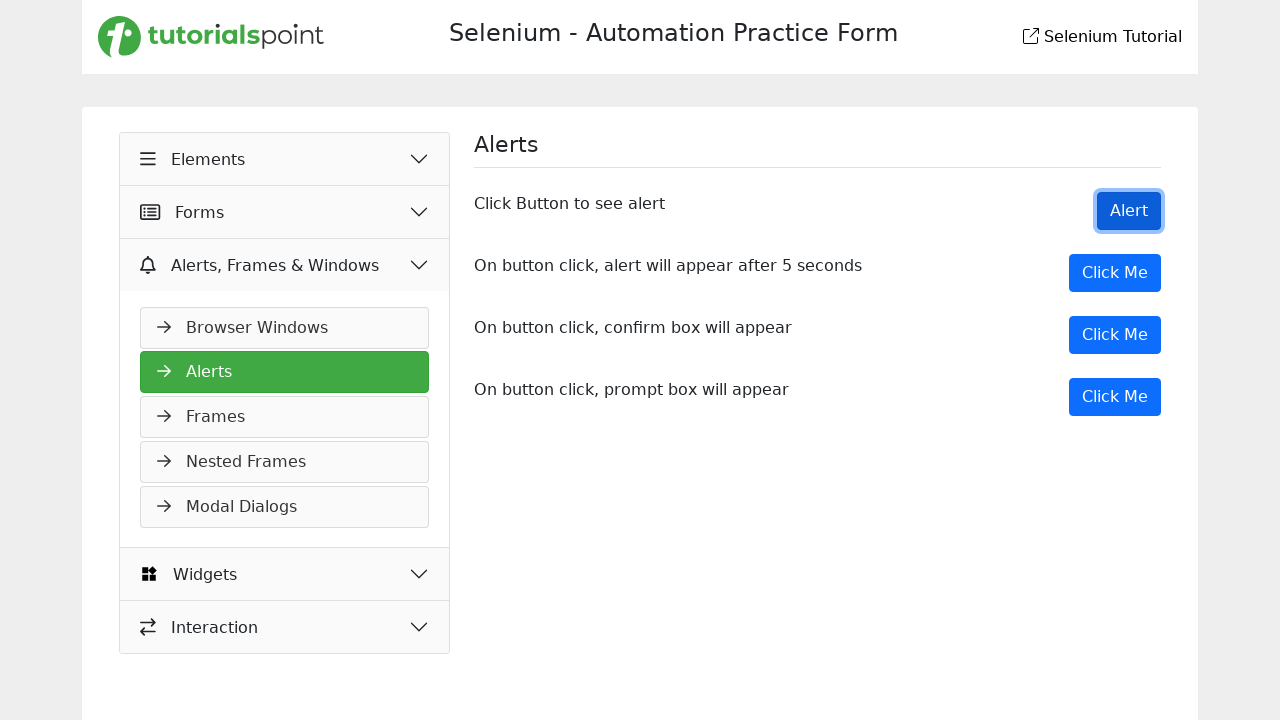

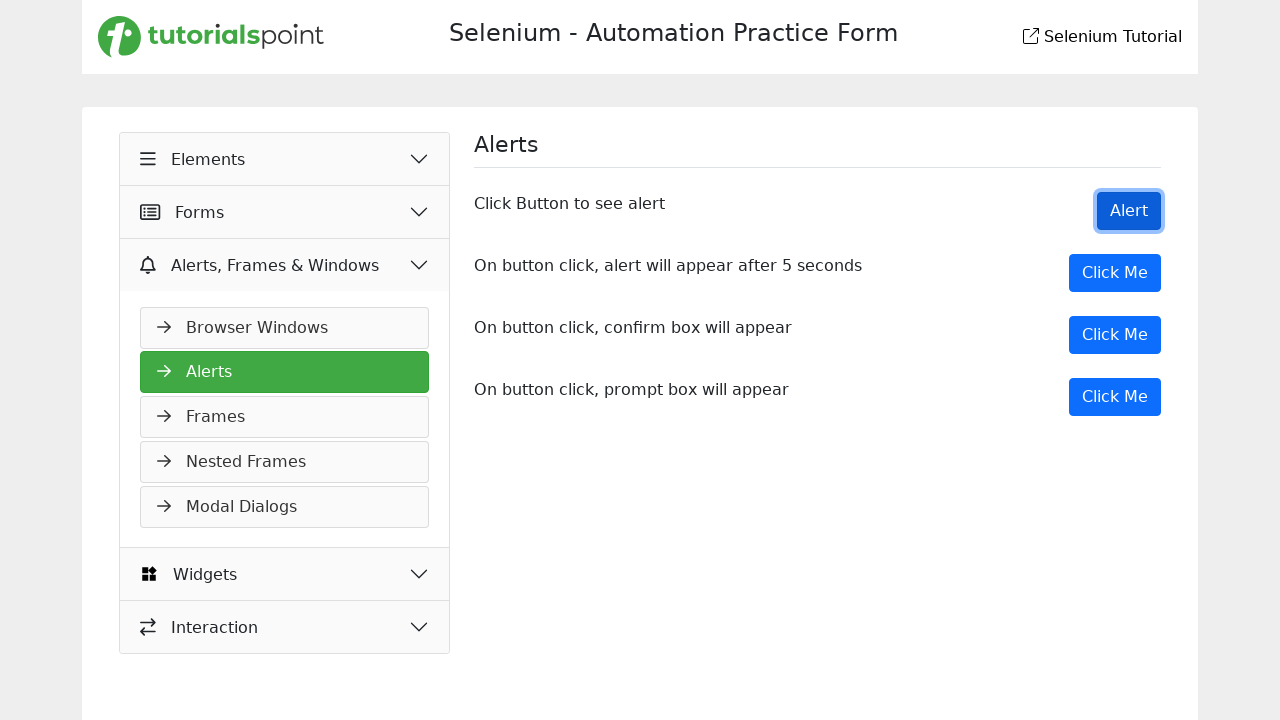